Navigates to the windows example page on the-internet.herokuapp.com and clicks on a link element. The original script had an empty XPath selector and attempted alert handling, but the page actually demonstrates window handling rather than alerts.

Starting URL: https://the-internet.herokuapp.com/windows

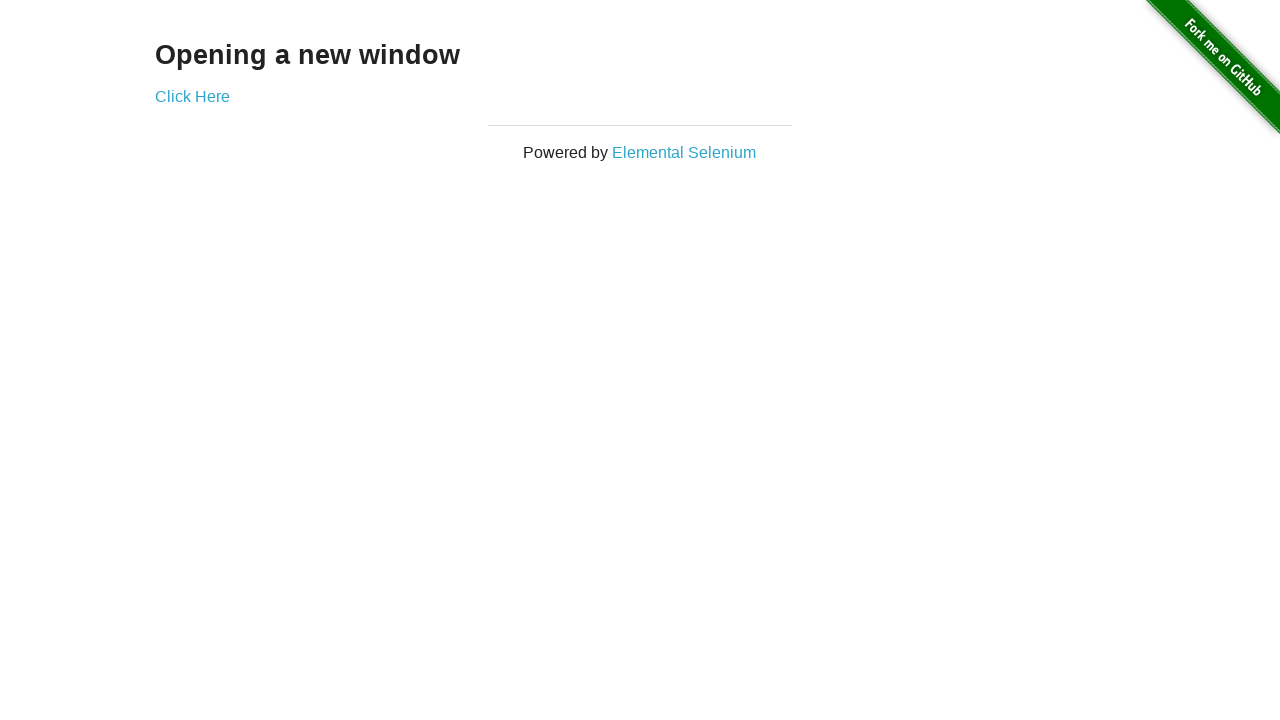

Set viewport to 1920x1080 to maximize window
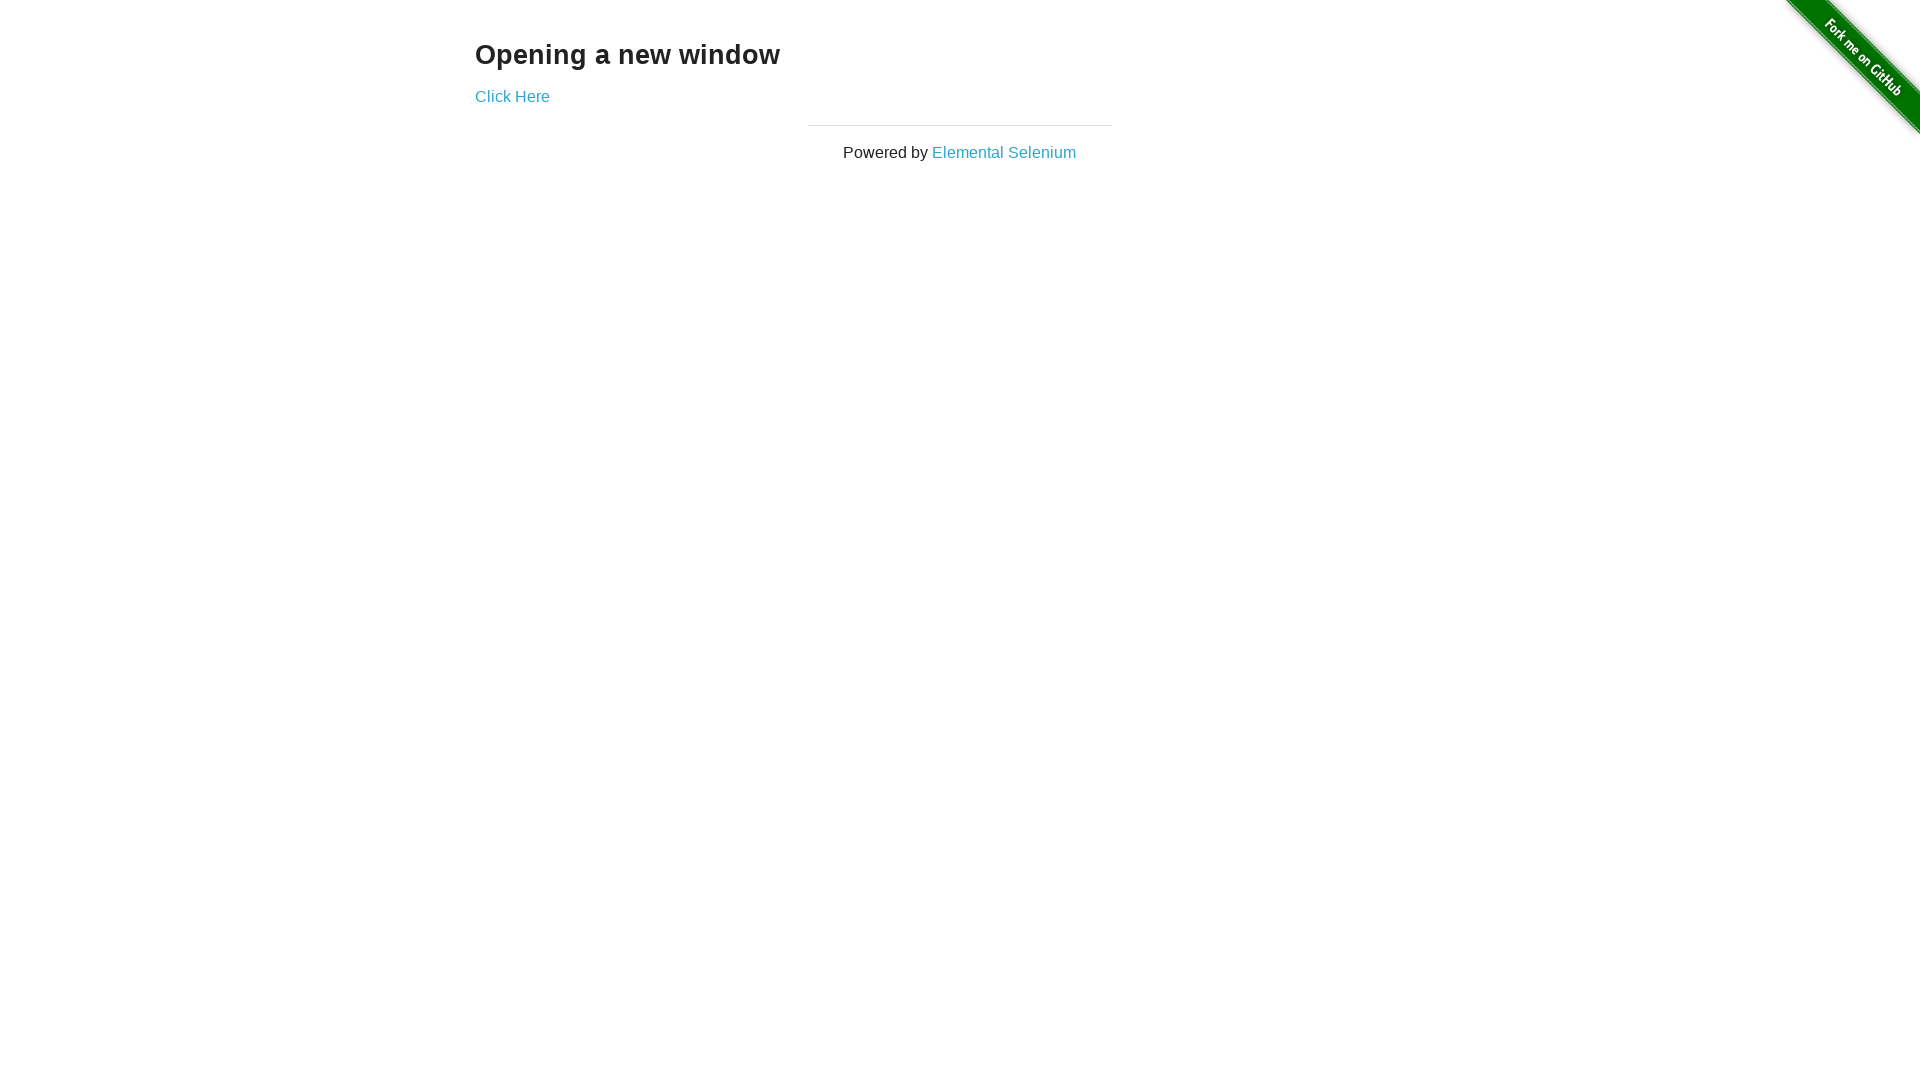

Clicked on 'Click Here' link to open new window at (512, 96) on a[href='/windows/new']
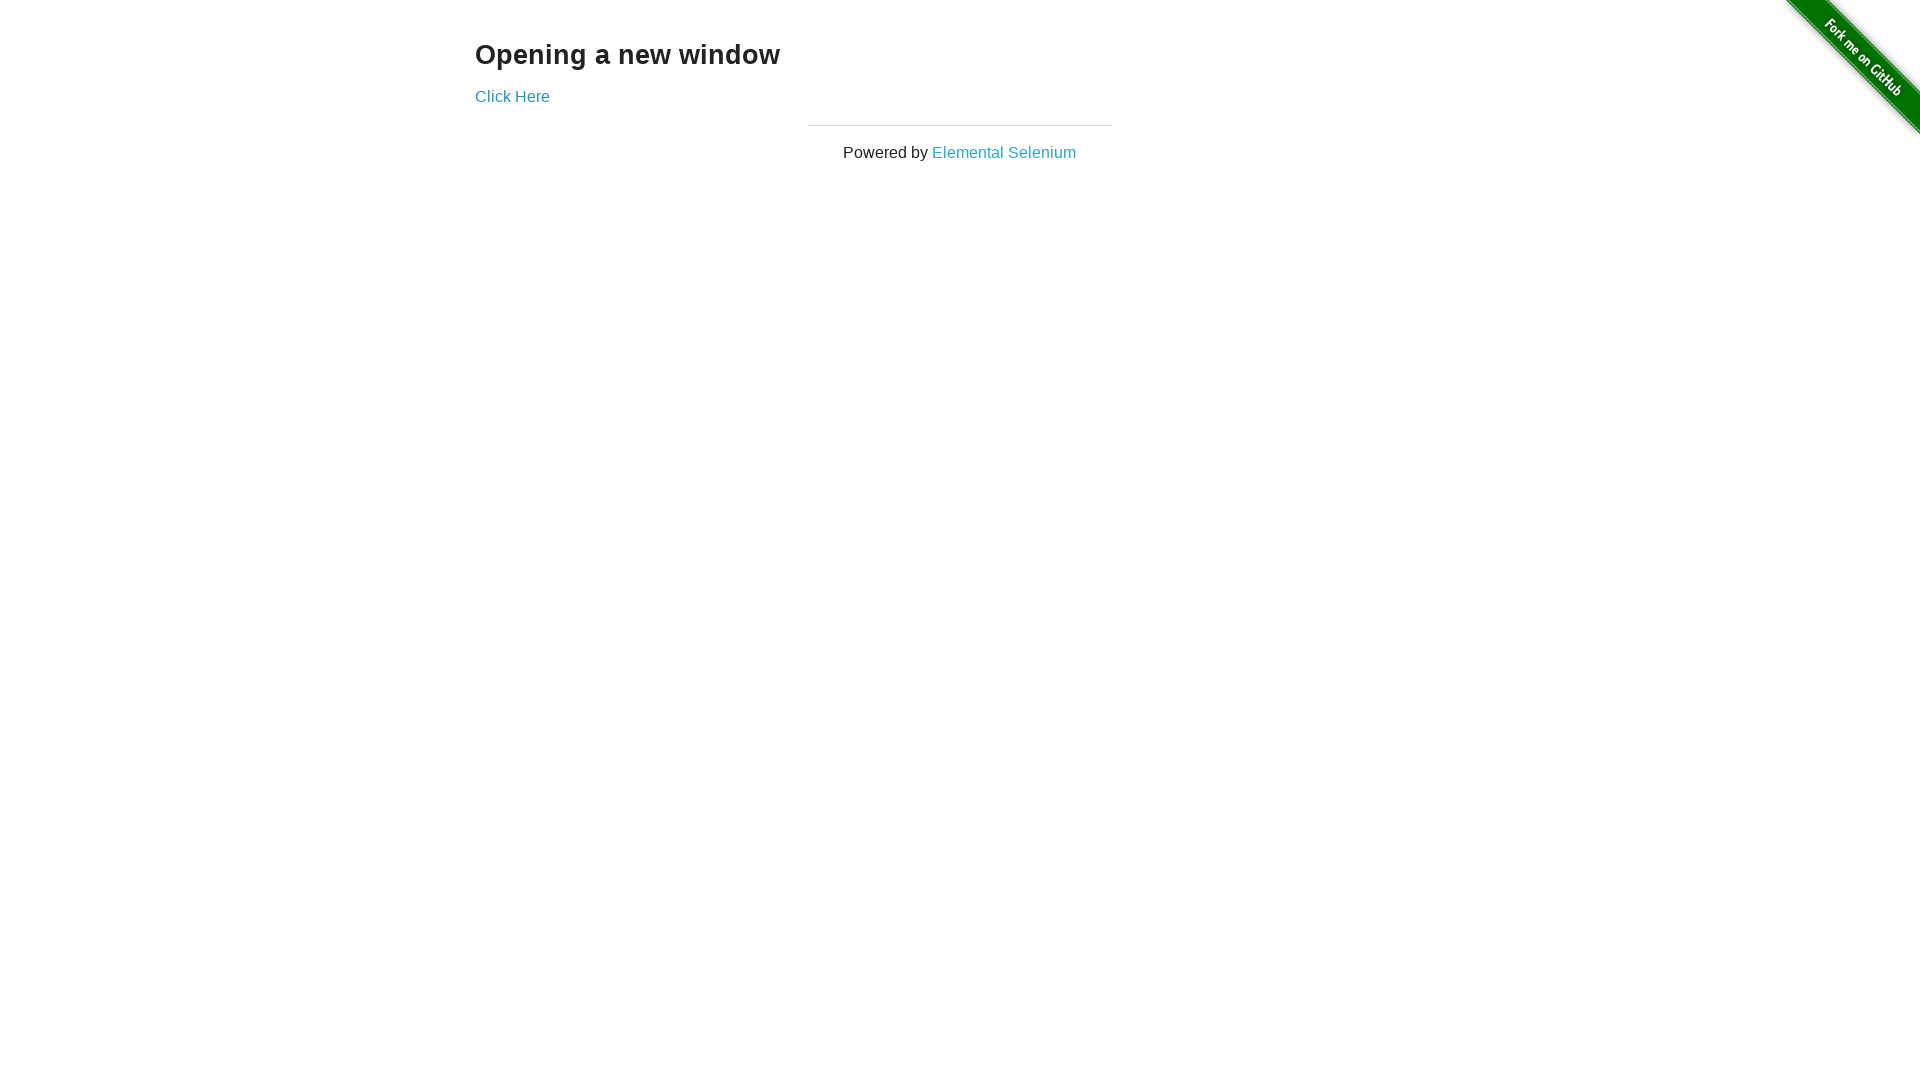

Waited 2 seconds for new window to open and complete loading
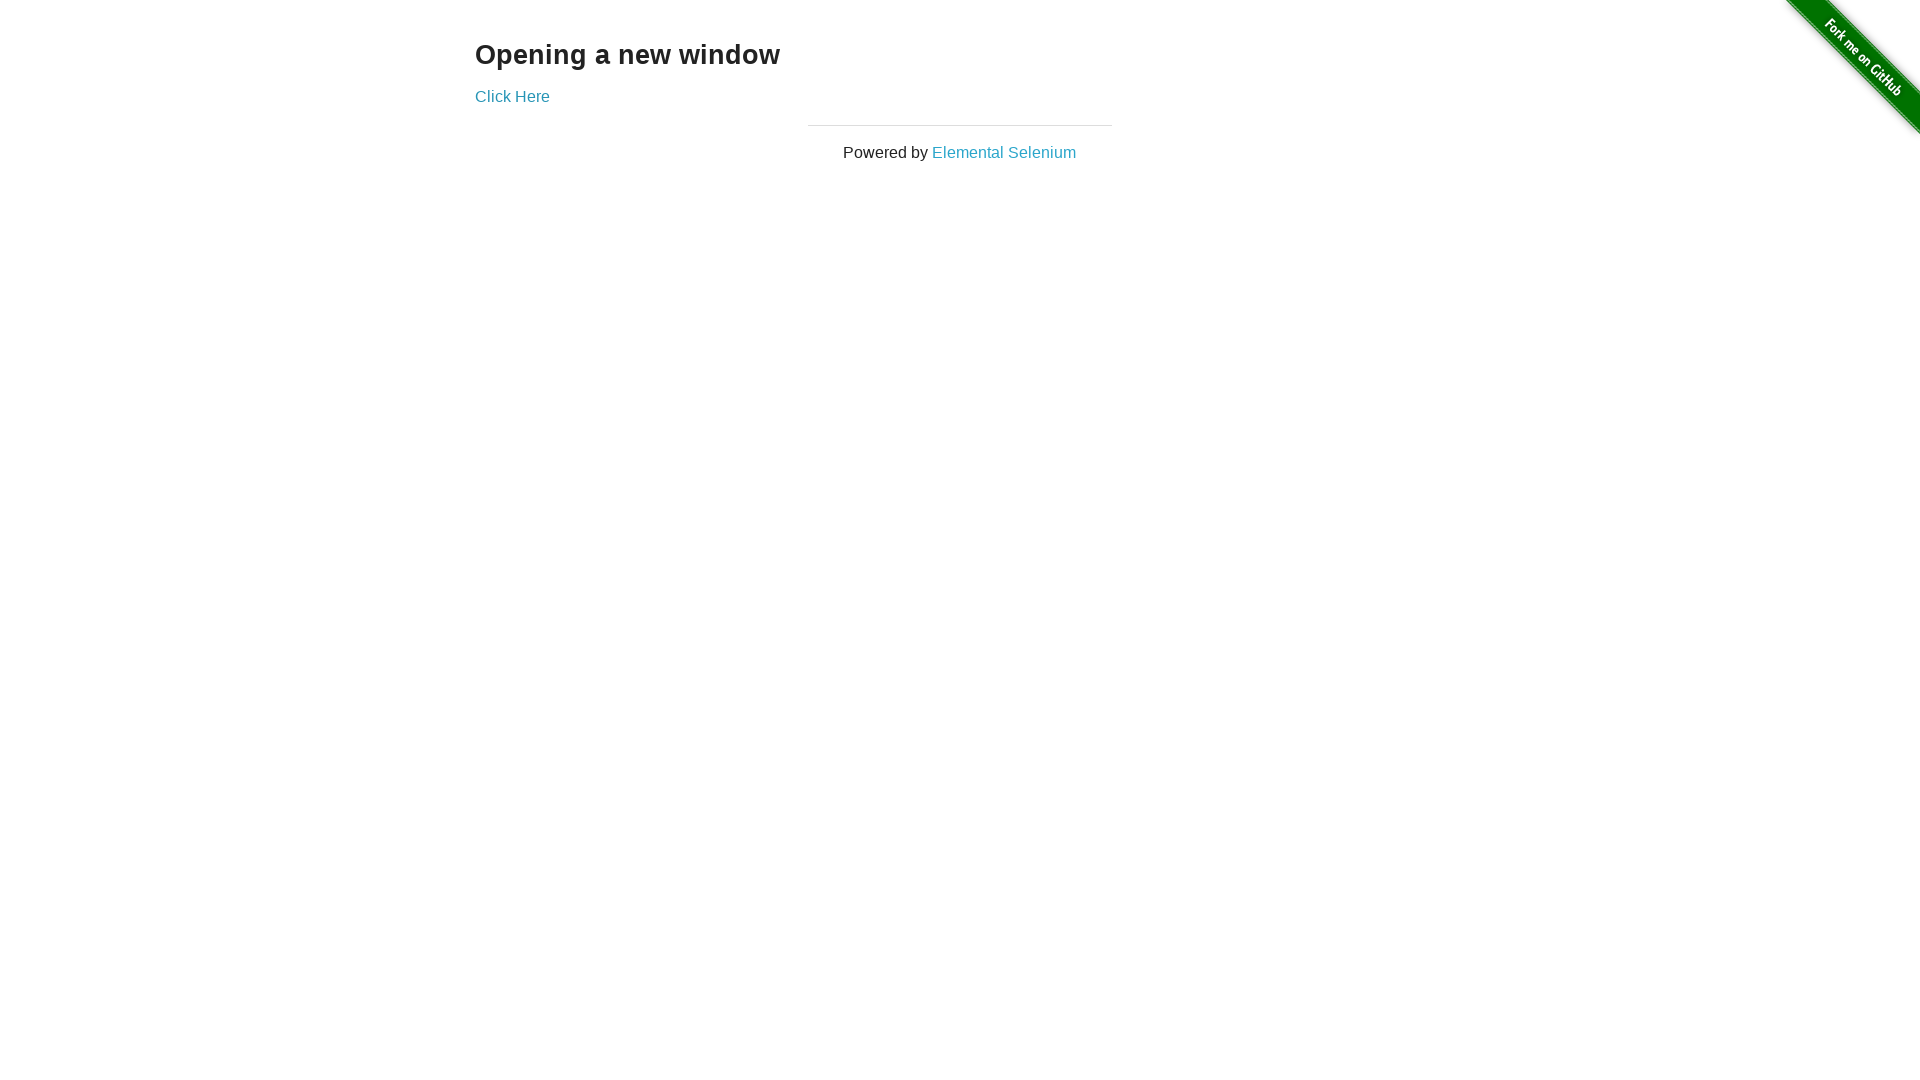

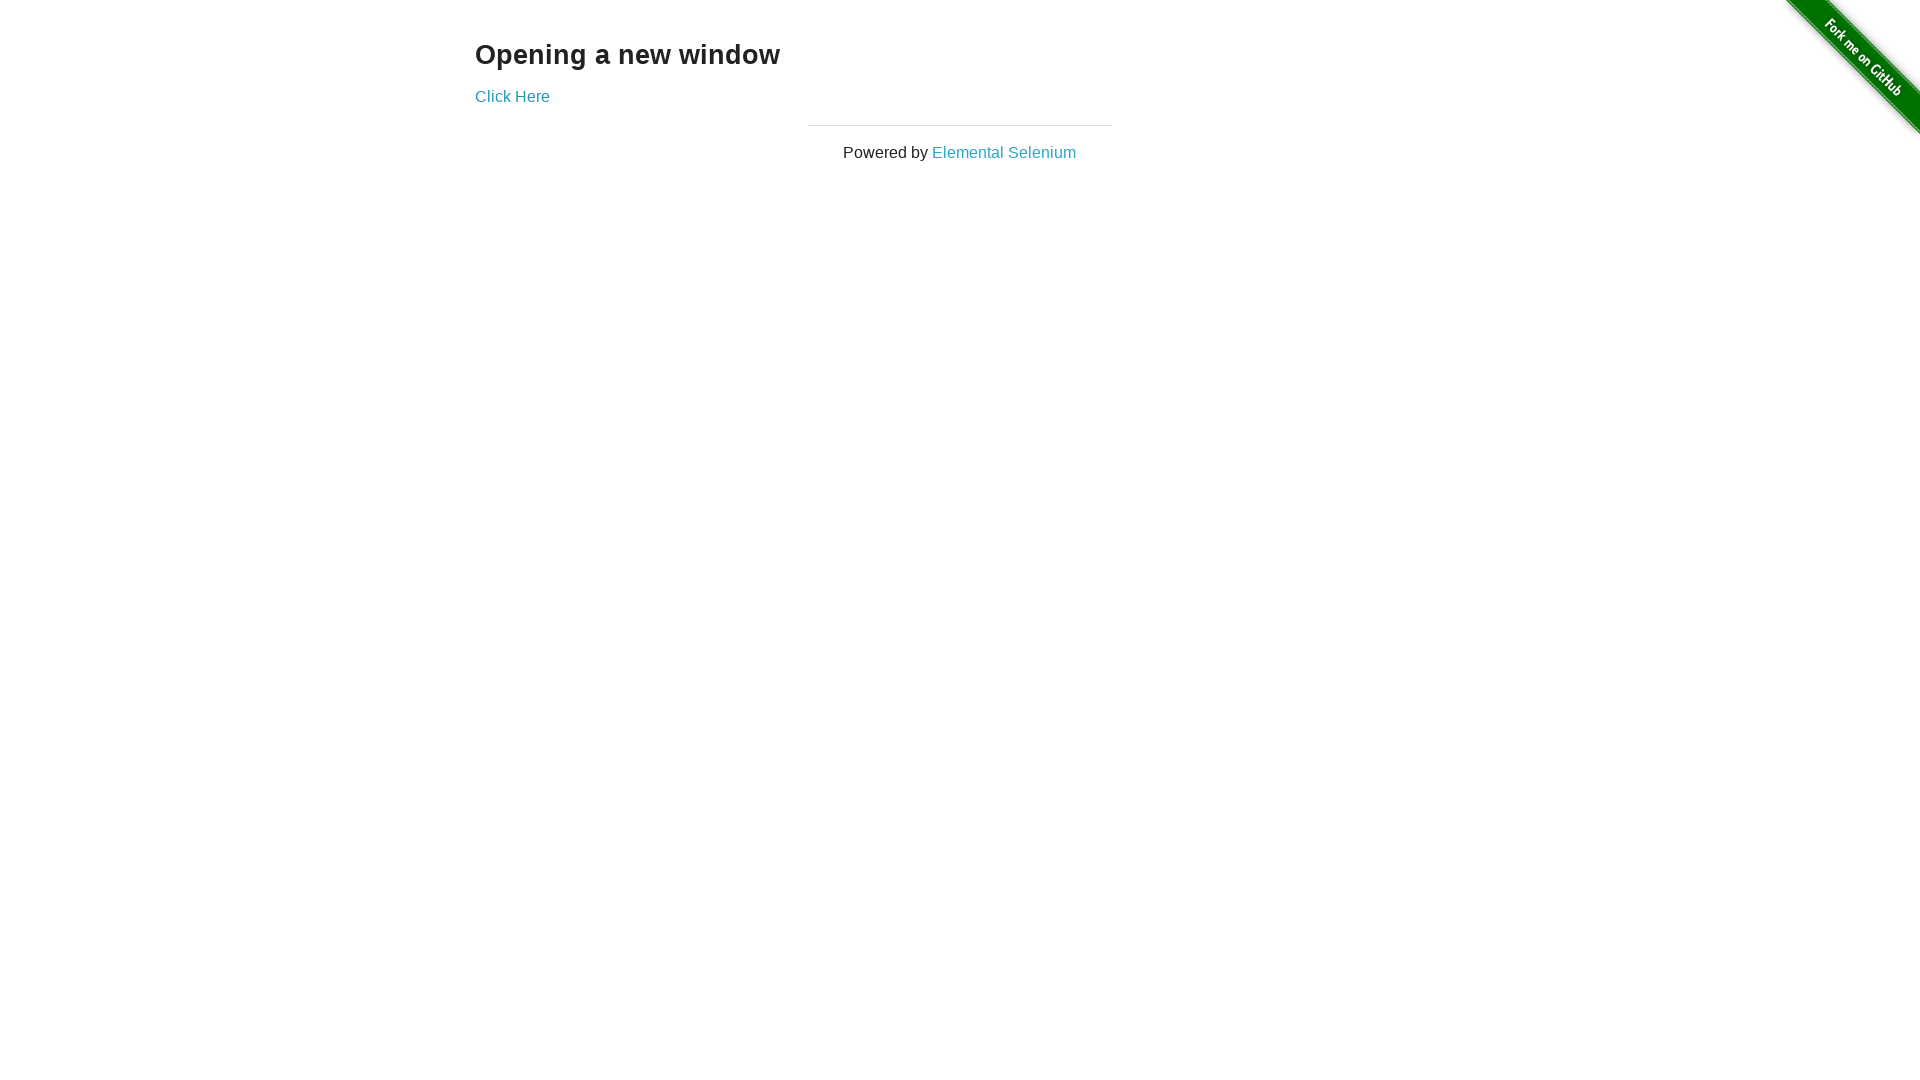